Tests hover interaction on the registration link element on the login page, verifying the hover state functionality of the UI.

Starting URL: https://nikita-filonov.github.io/qa-automation-engineer-ui-course/#/auth/login

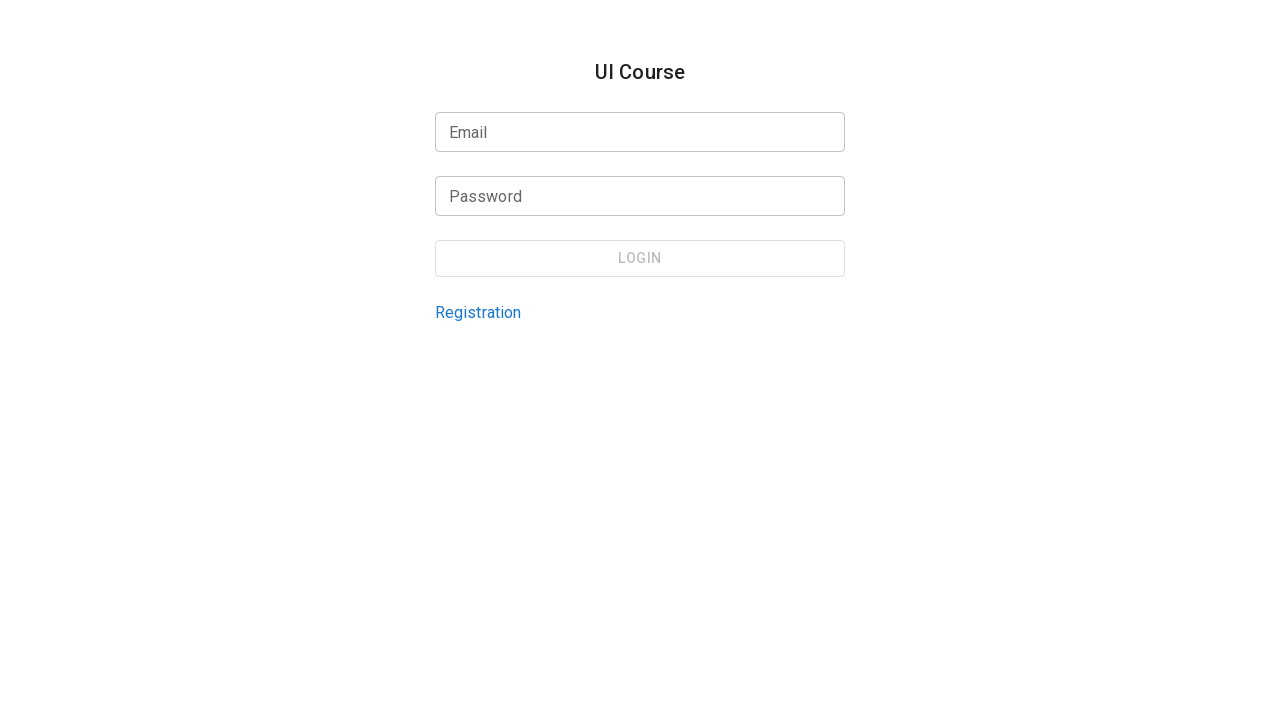

Located registration link element on login page
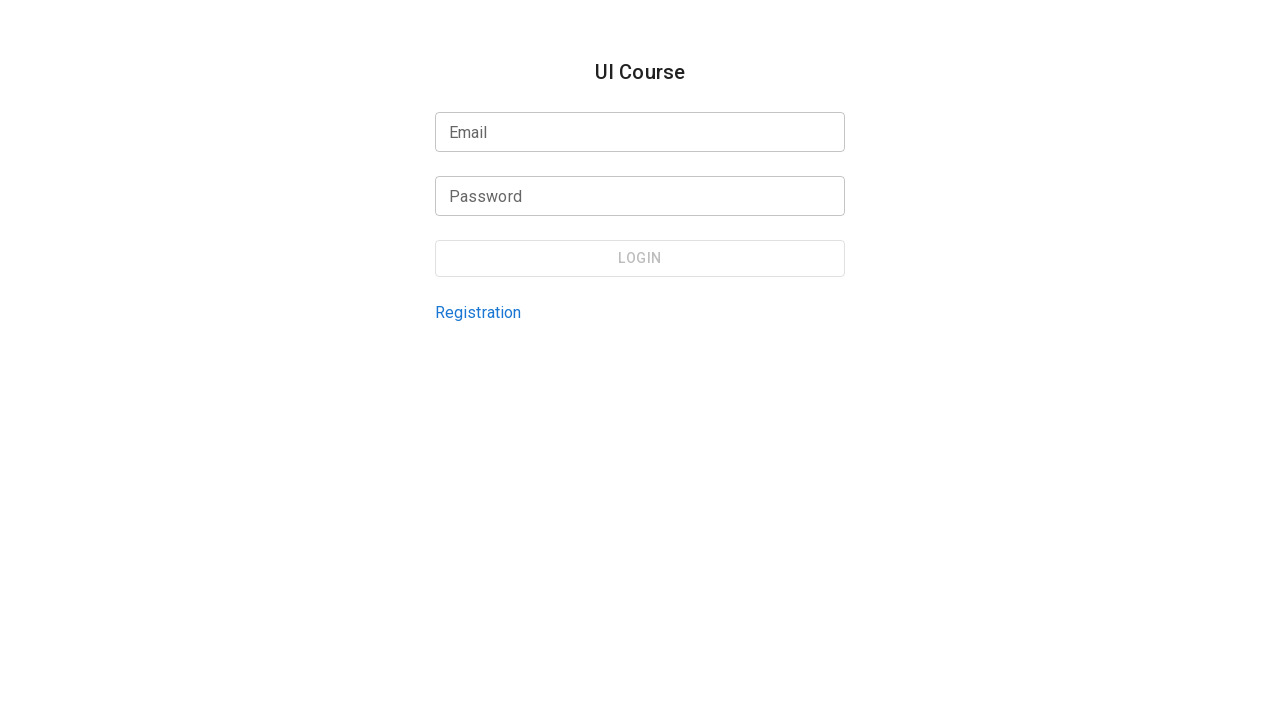

Hovered over registration link to trigger hover state at (478, 312) on internal:testid=[data-testid="login-page-registration-link"s]
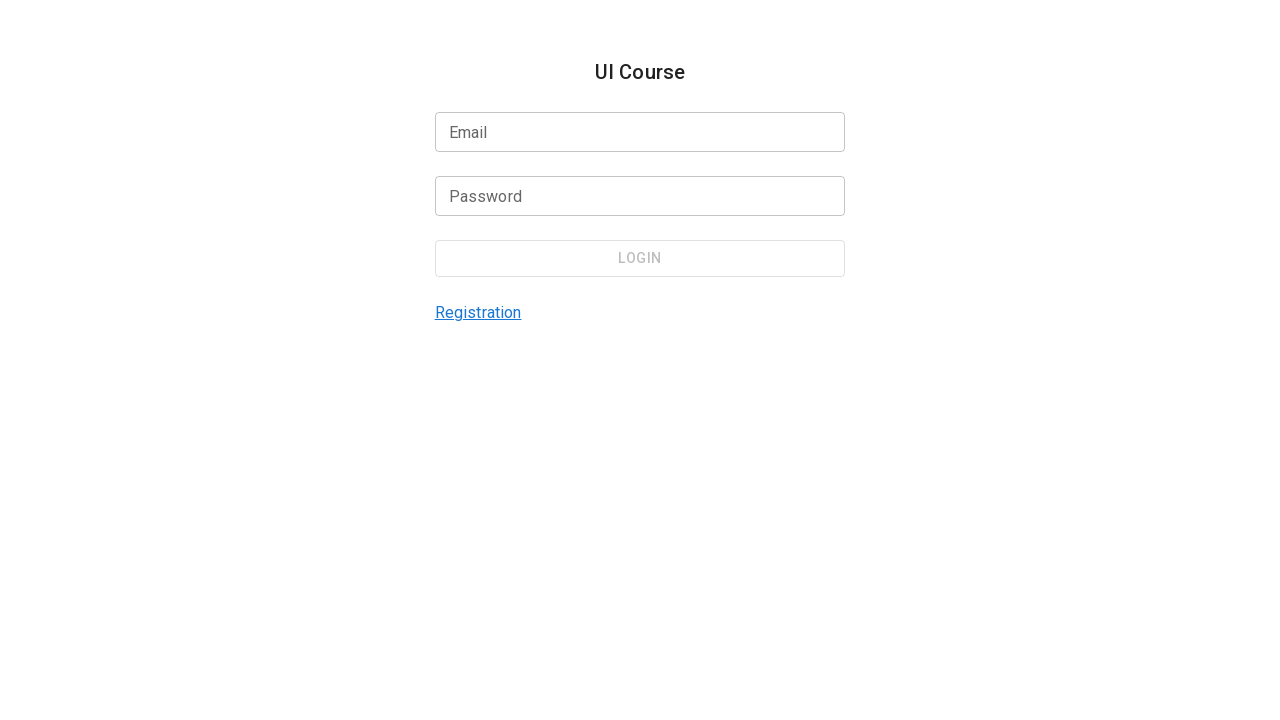

Waited 2 seconds for hover effect to be visible
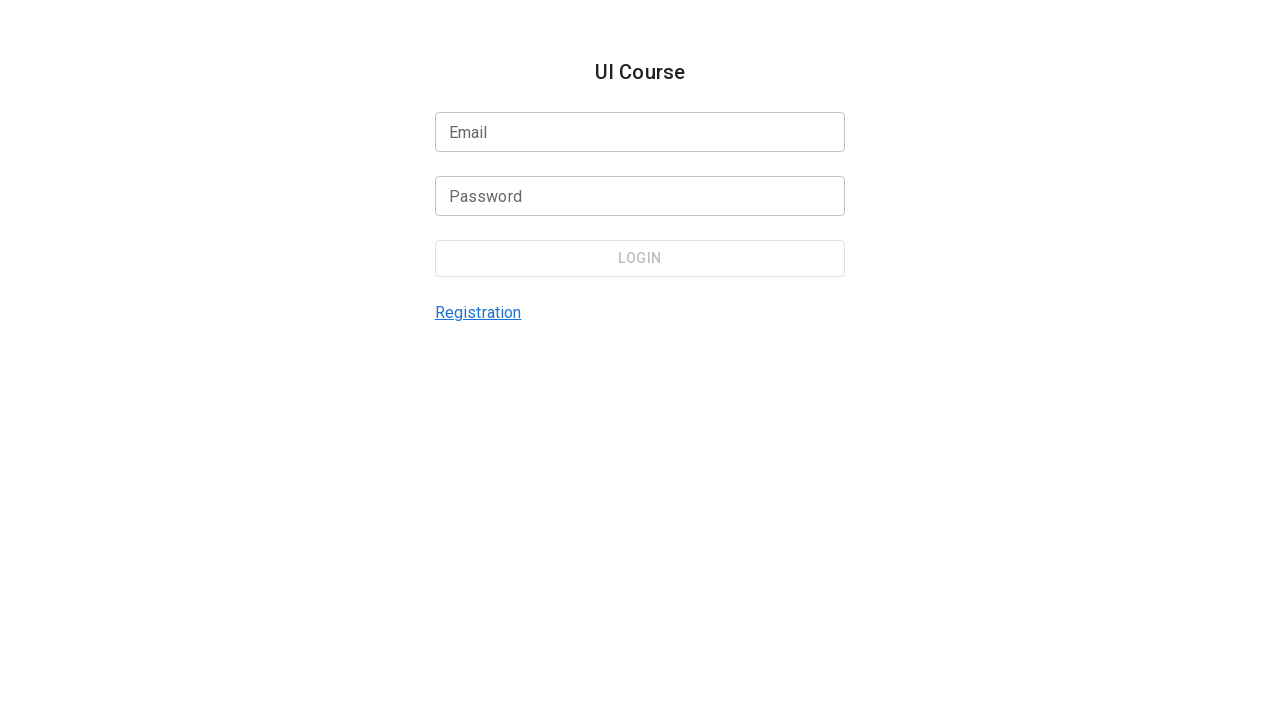

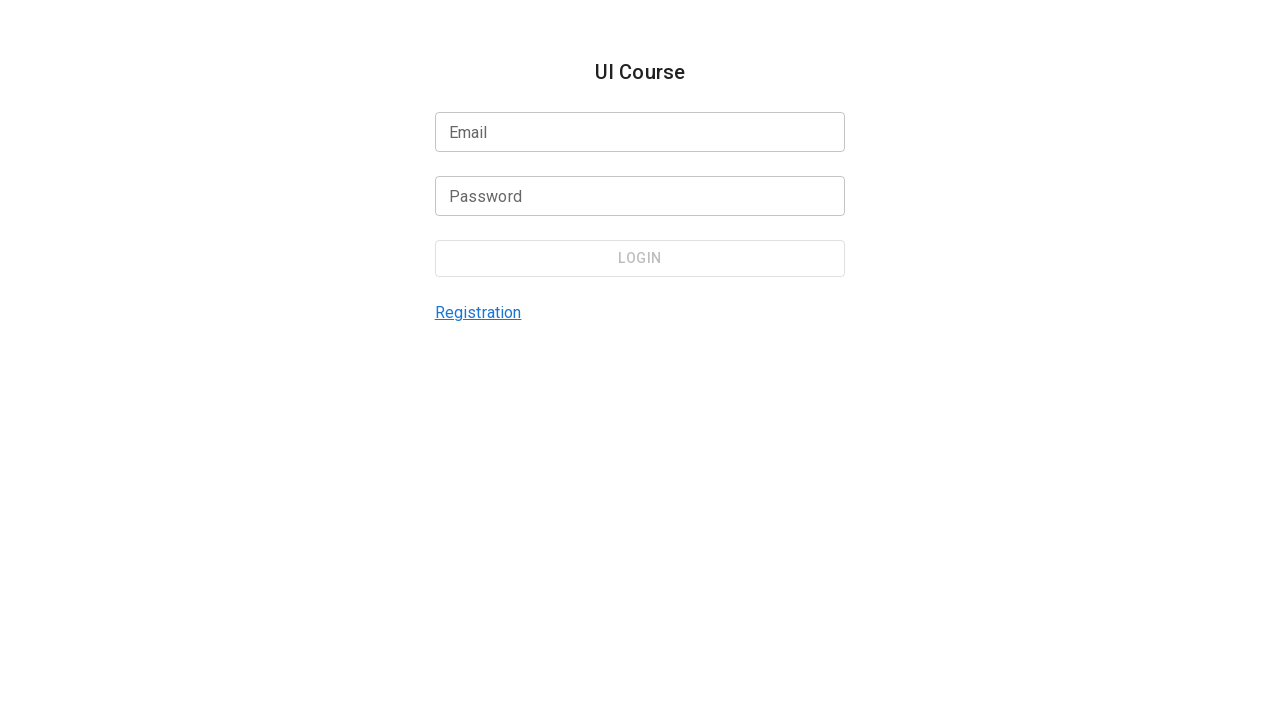